Tests that an item is removed if an empty text string is entered during editing

Starting URL: https://demo.playwright.dev/todomvc

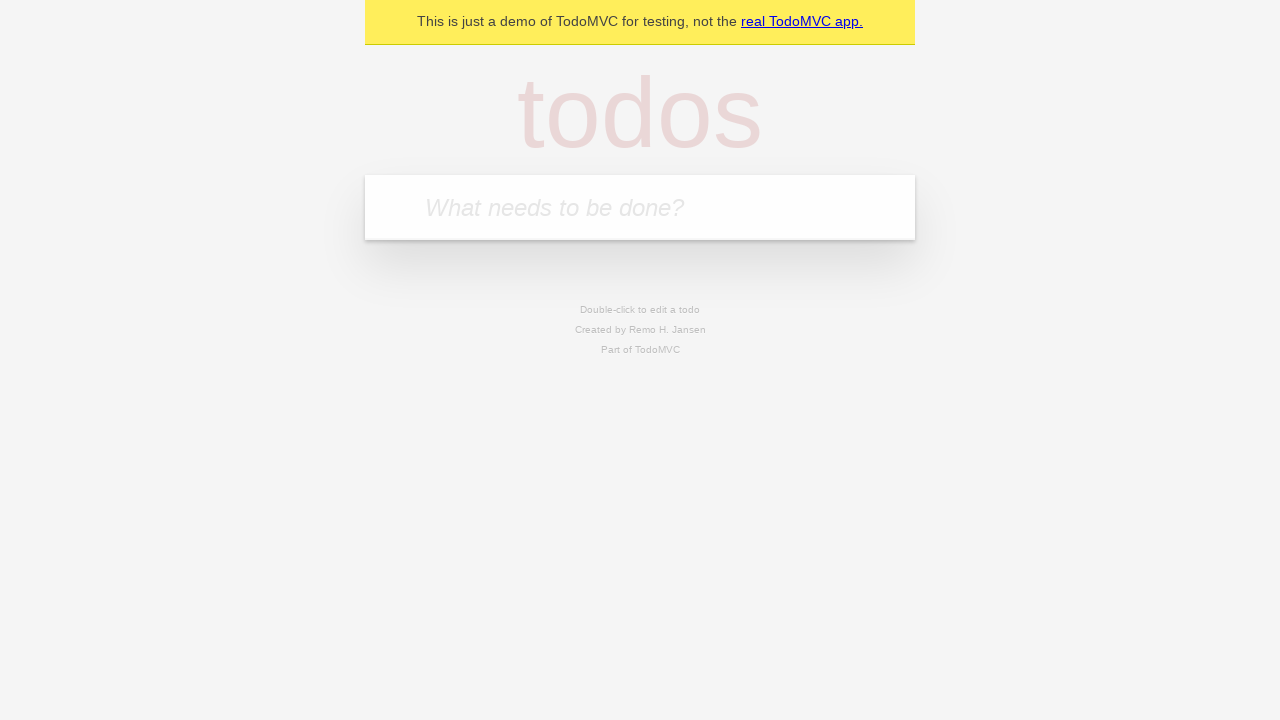

Filled new todo input with 'buy some cheese' on .new-todo
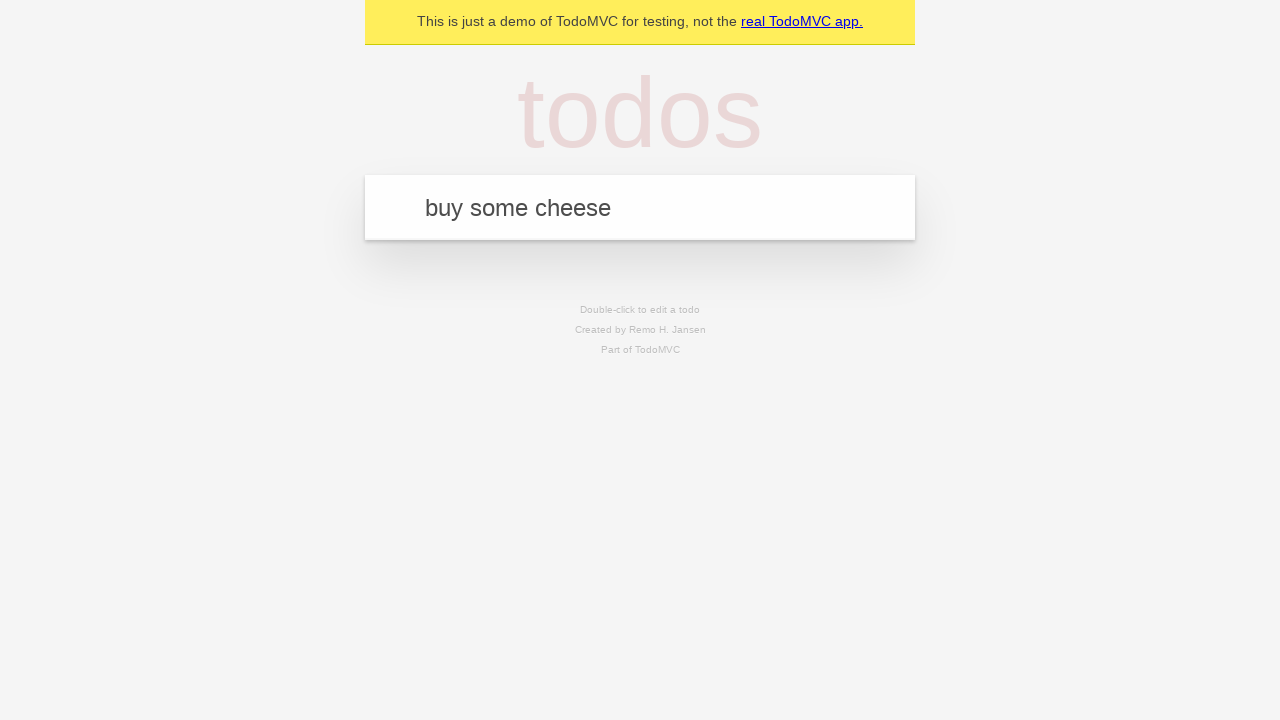

Pressed Enter to create first todo on .new-todo
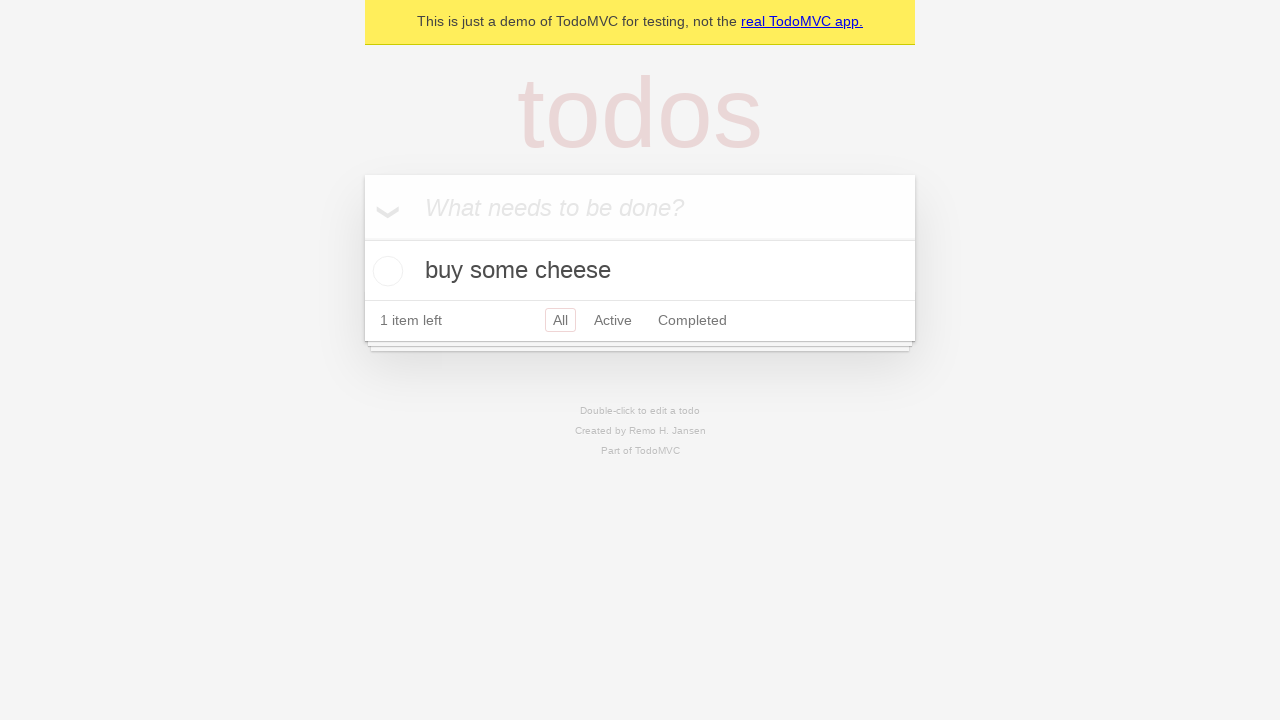

Filled new todo input with 'feed the cat' on .new-todo
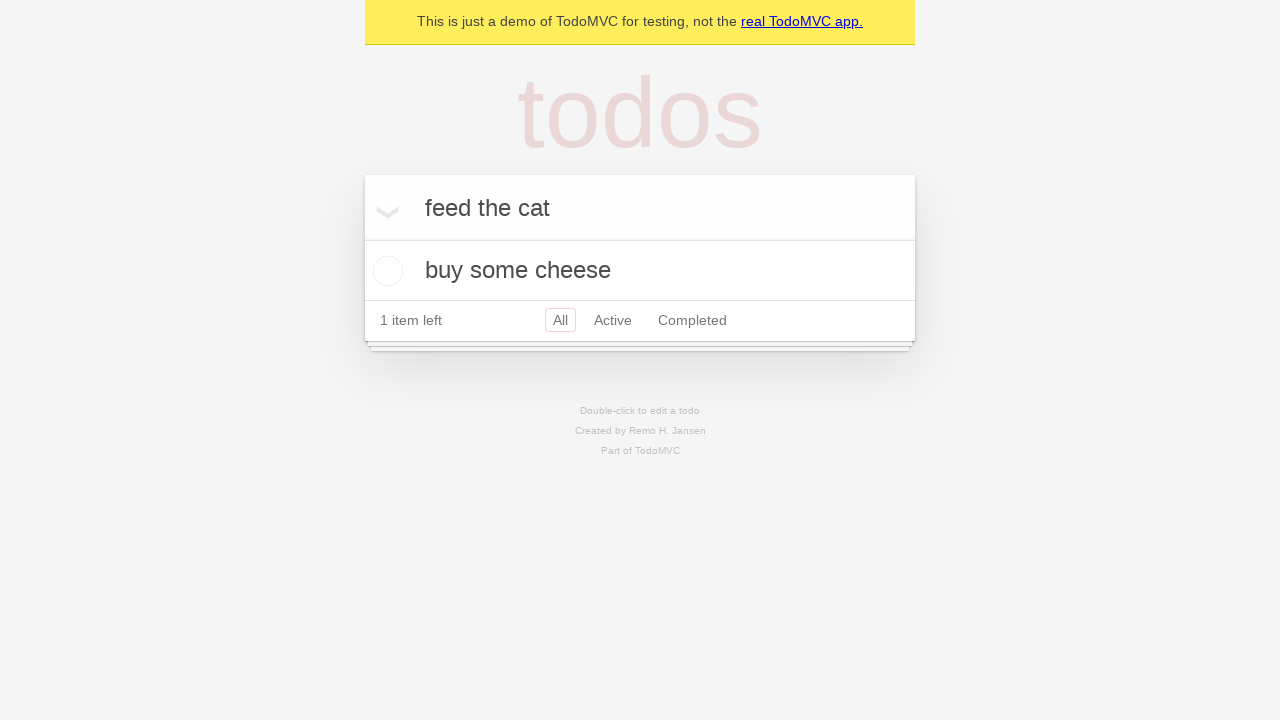

Pressed Enter to create second todo on .new-todo
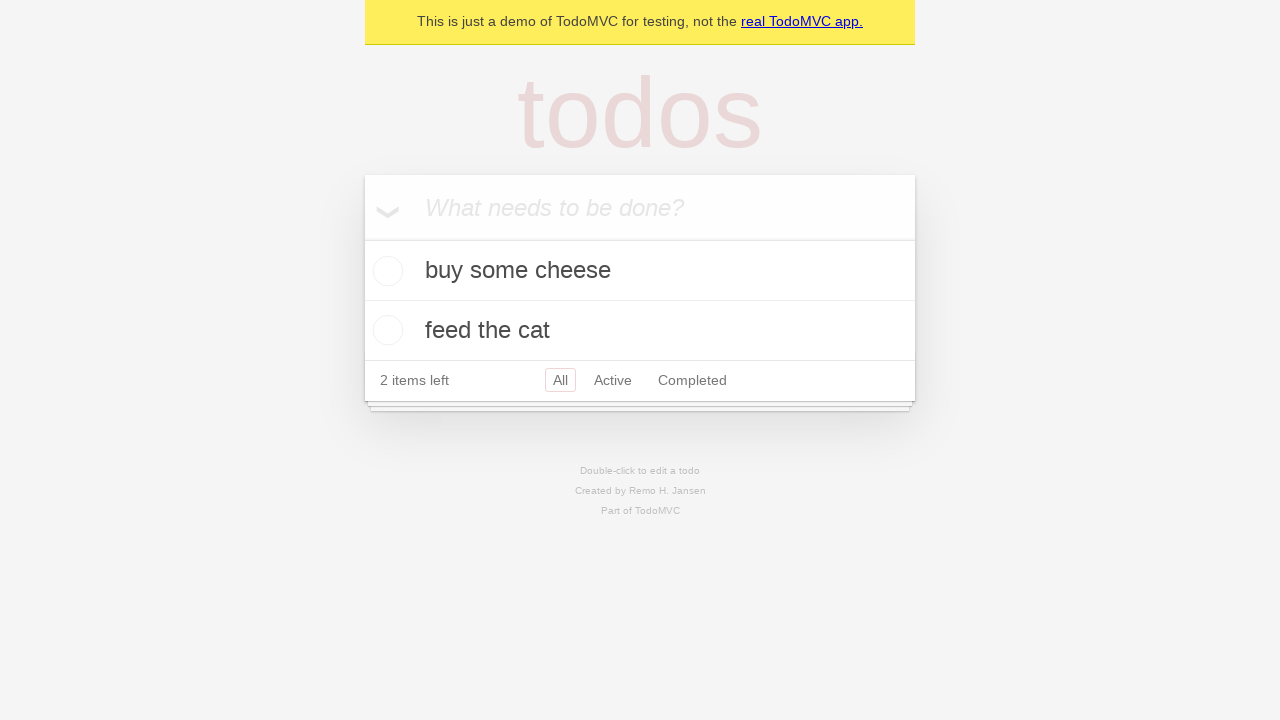

Filled new todo input with 'book a doctors appointment' on .new-todo
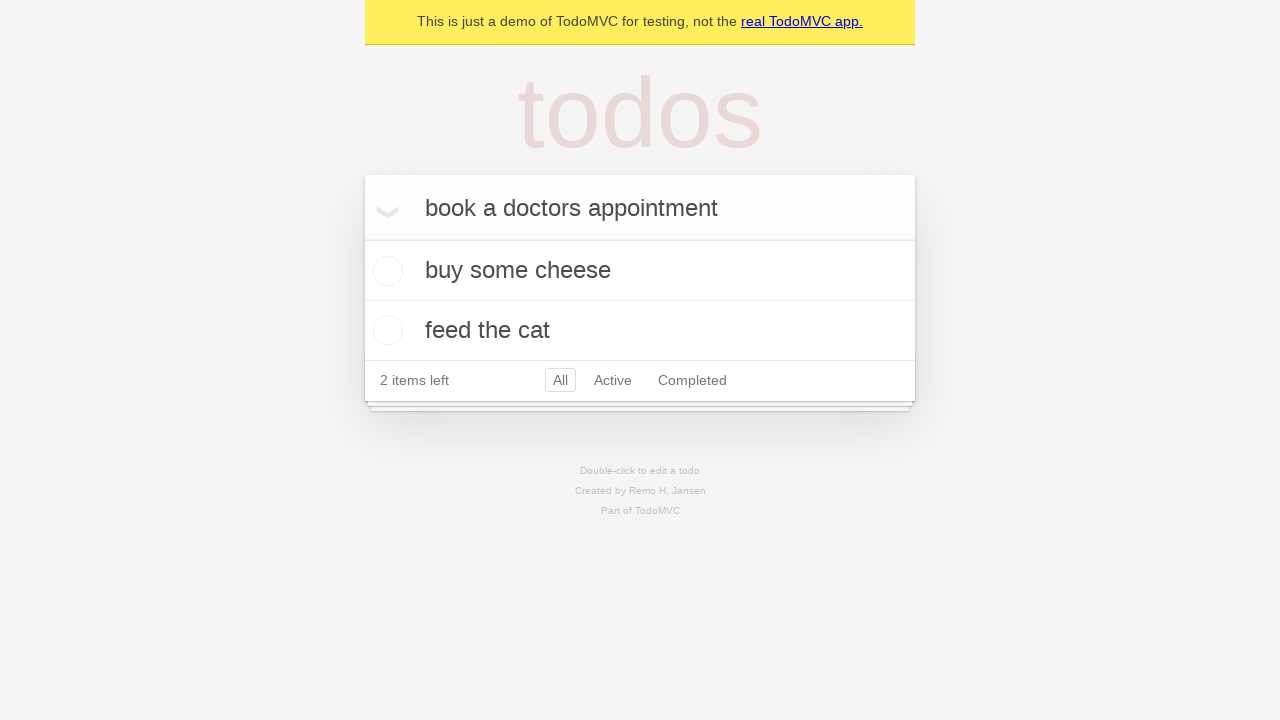

Pressed Enter to create third todo on .new-todo
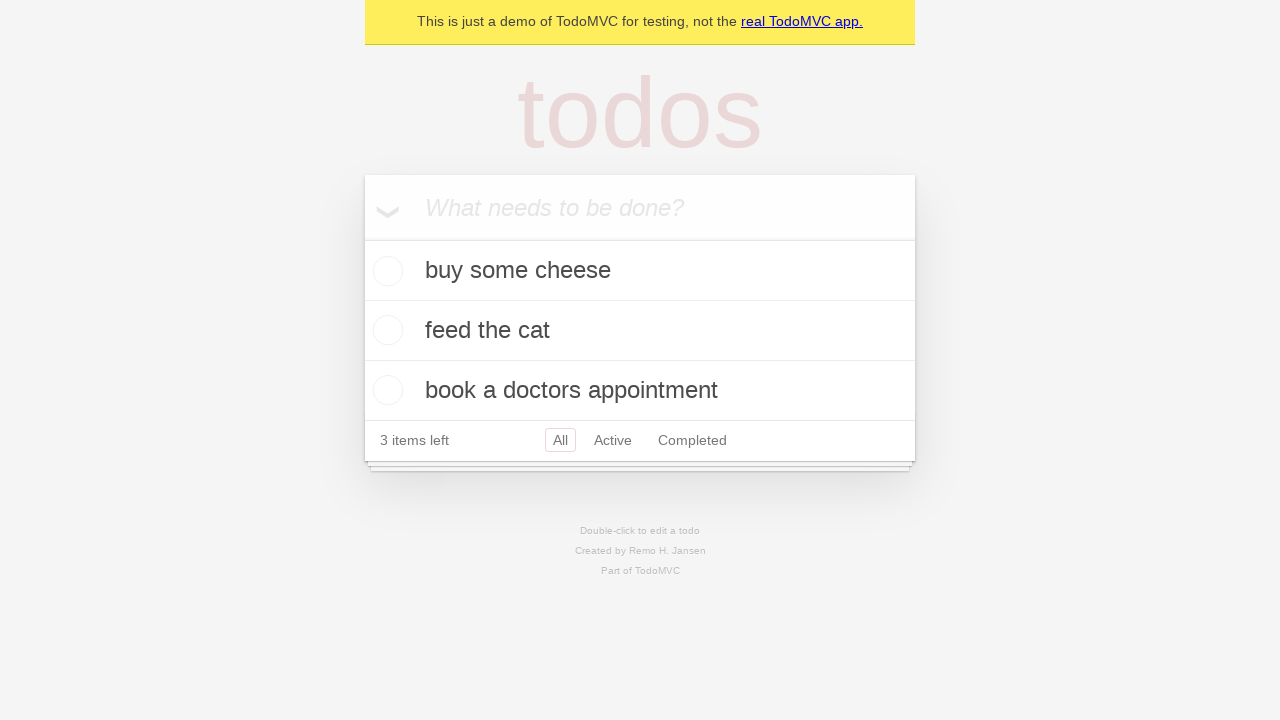

Waited for all three todos to be rendered
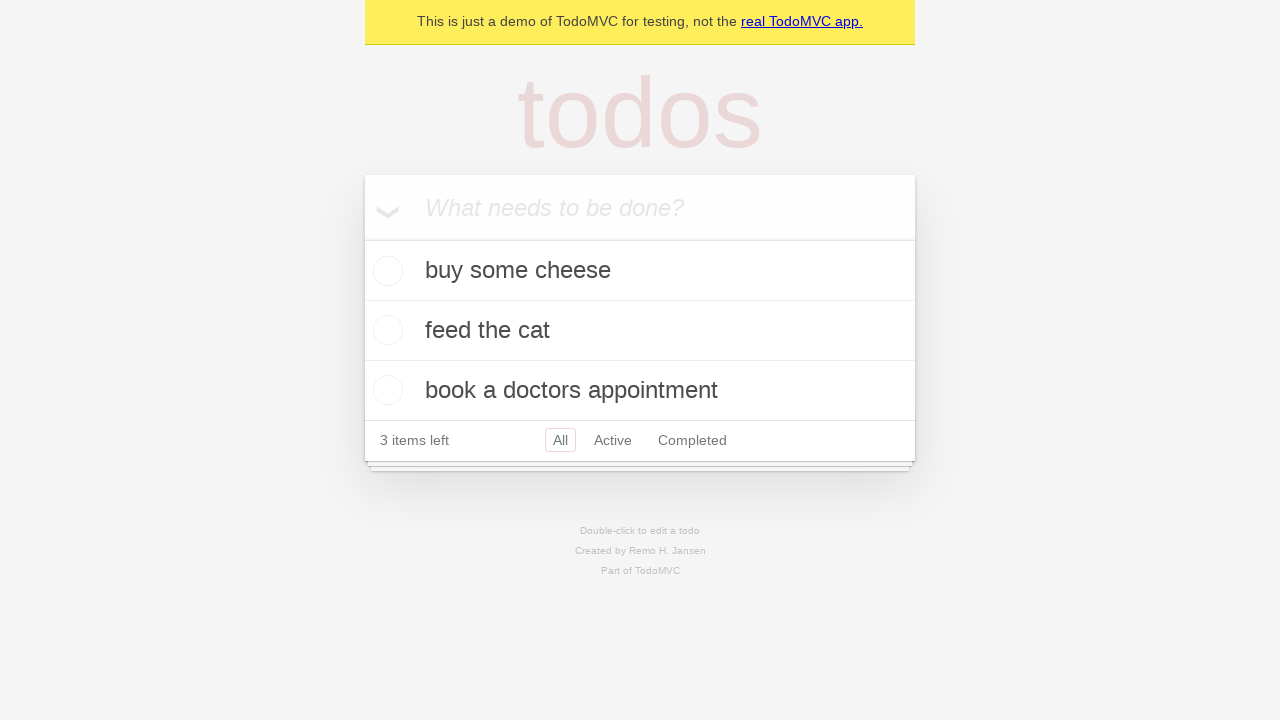

Double-clicked second todo to enter edit mode at (640, 331) on .todo-list li >> nth=1
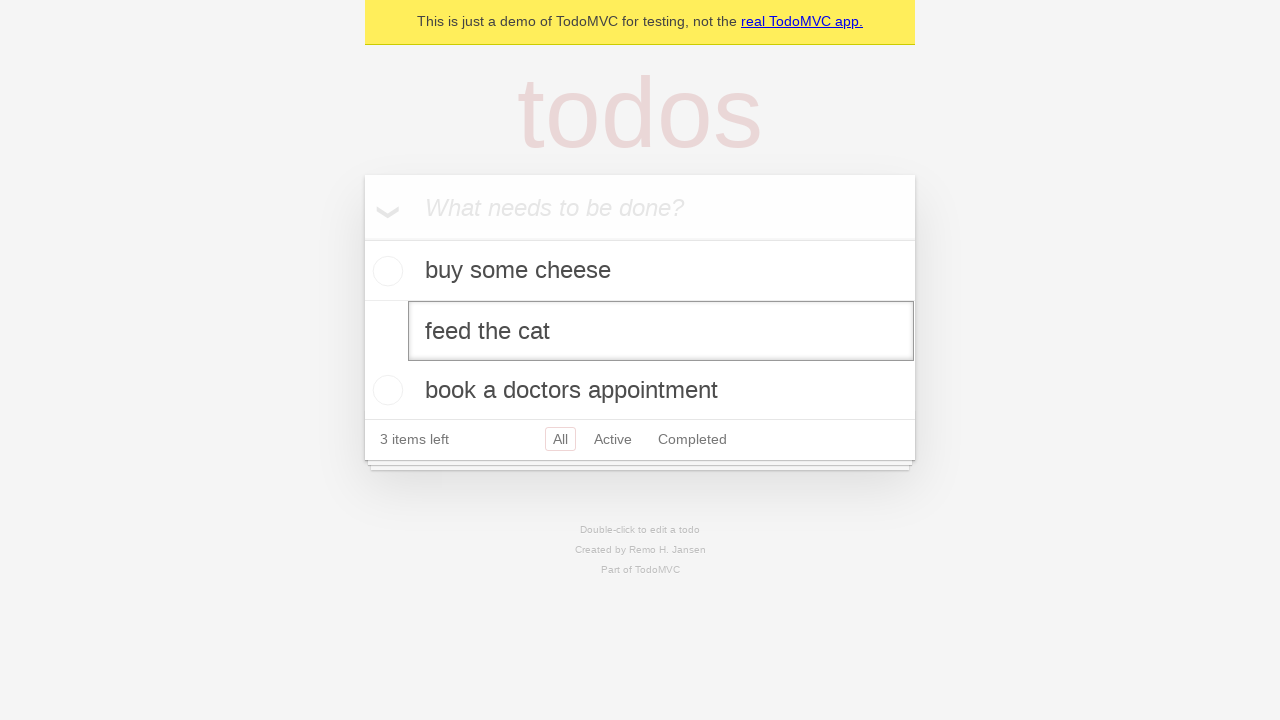

Cleared the edit field with empty string on .todo-list li >> nth=1 >> .edit
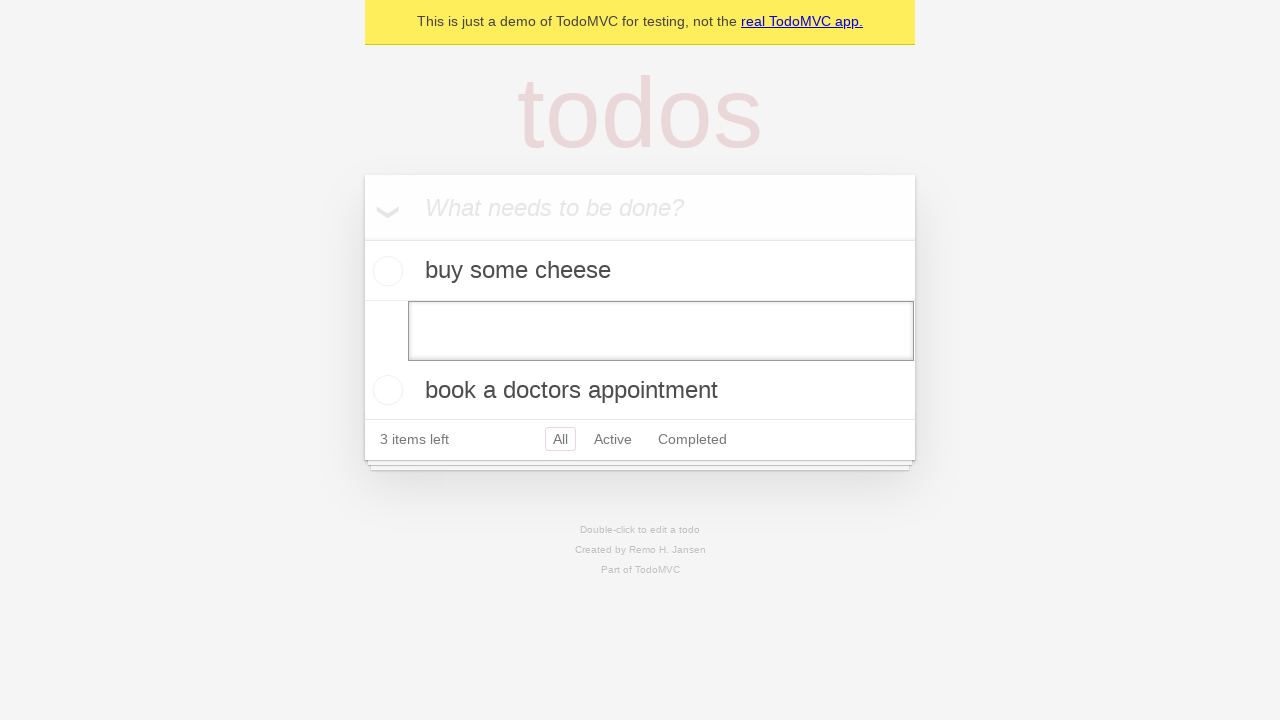

Pressed Enter to submit empty edit, removing the todo item on .todo-list li >> nth=1 >> .edit
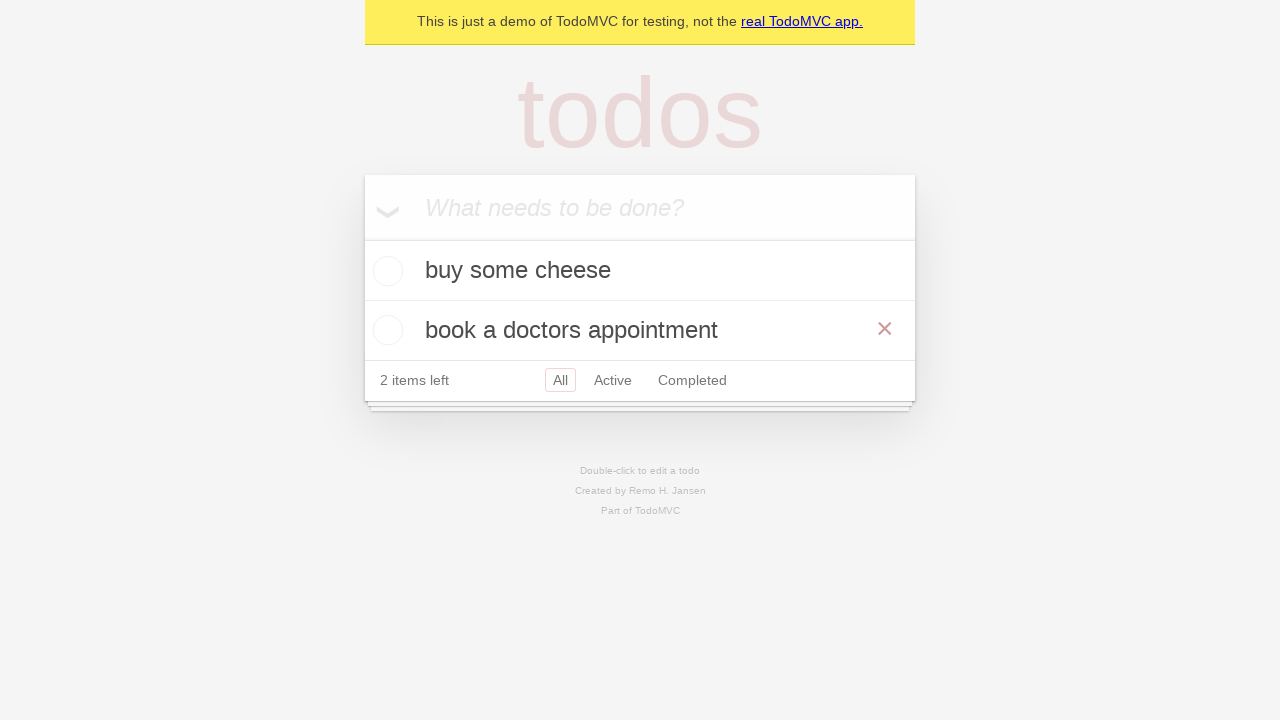

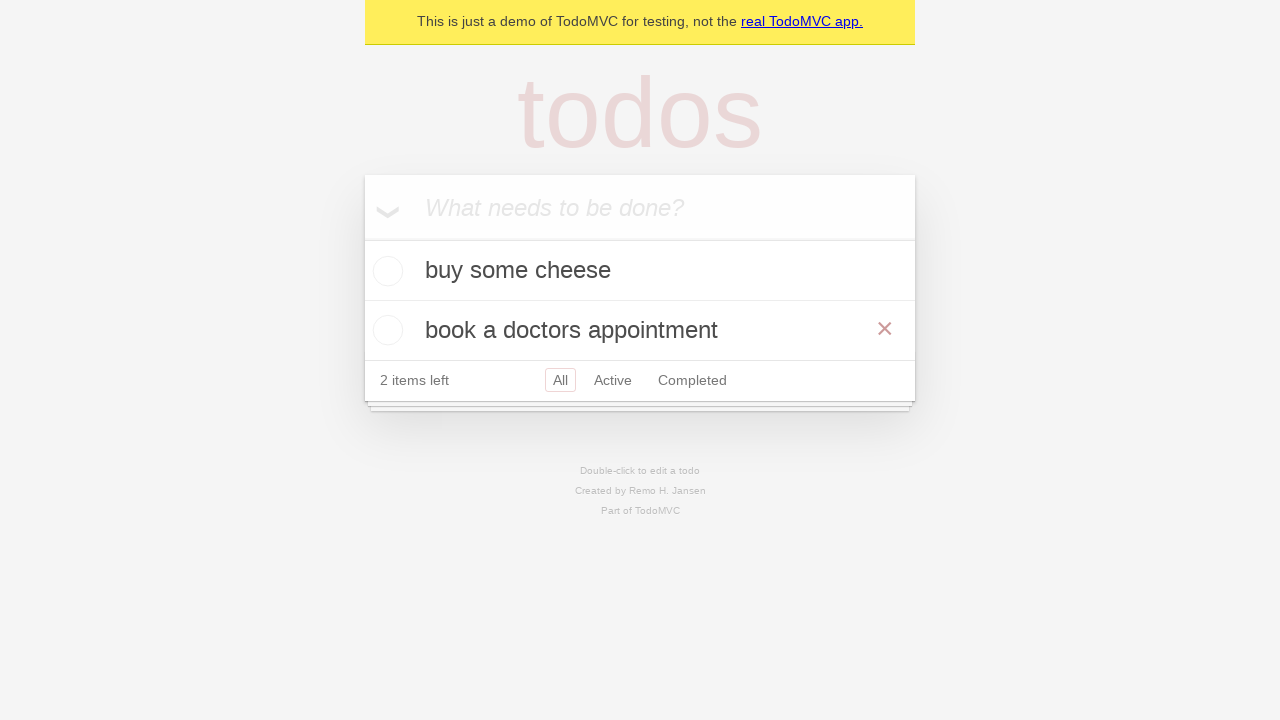